Tests JavaScript prompt alert by clicking the prompt button, entering text, and verifying the result

Starting URL: http://the-internet.herokuapp.com/javascript_alerts

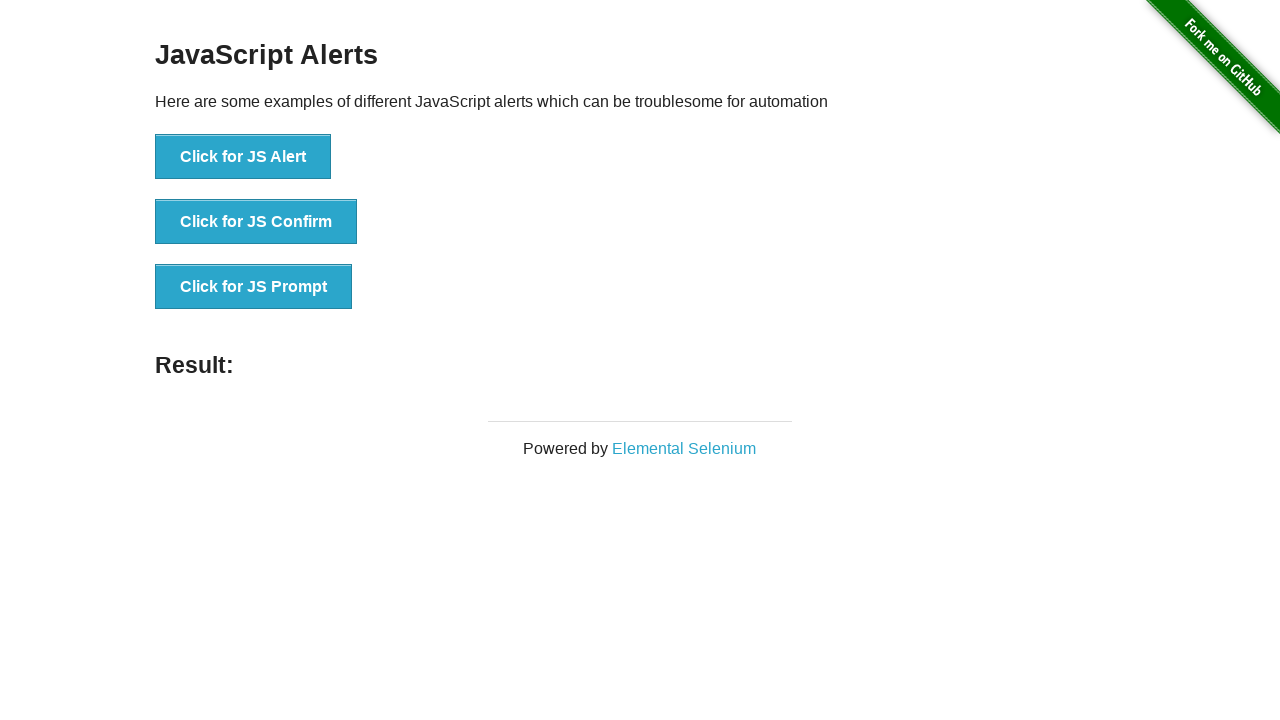

Set up dialog handler to accept prompt with text 'Hello Playwright Test'
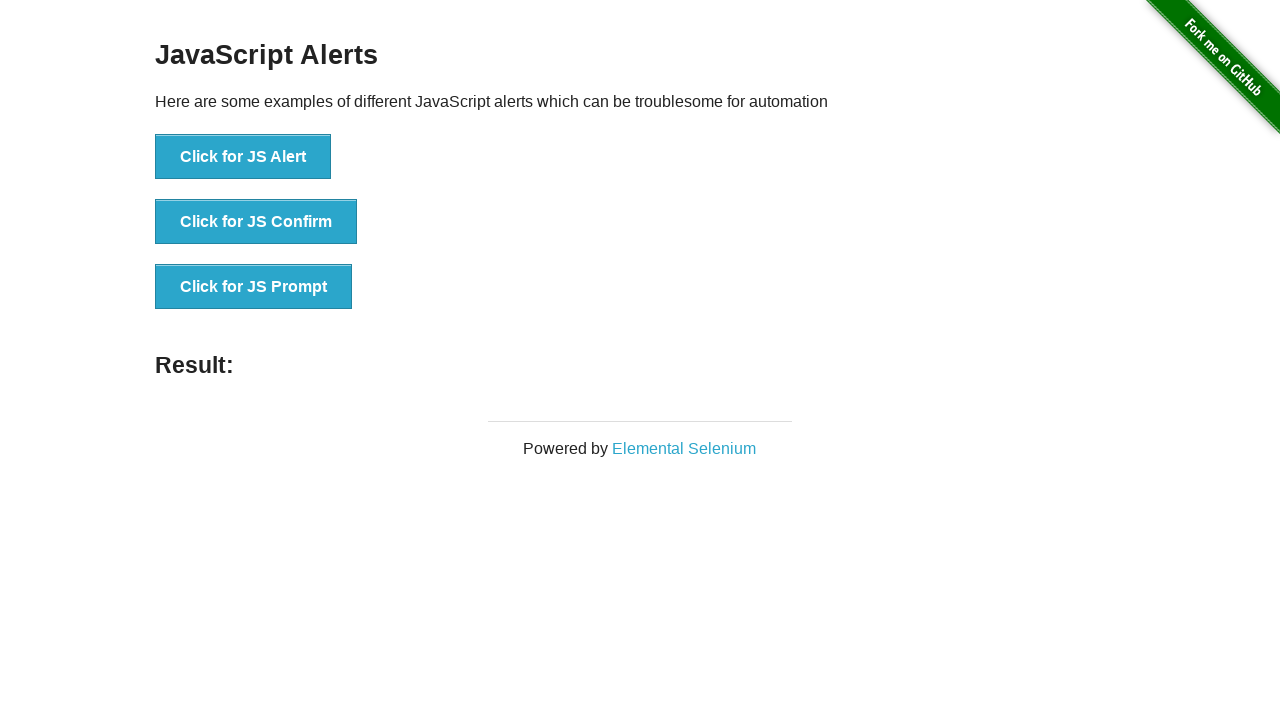

Clicked 'Click for JS Prompt' button at (254, 287) on button:has-text('Click for JS Prompt')
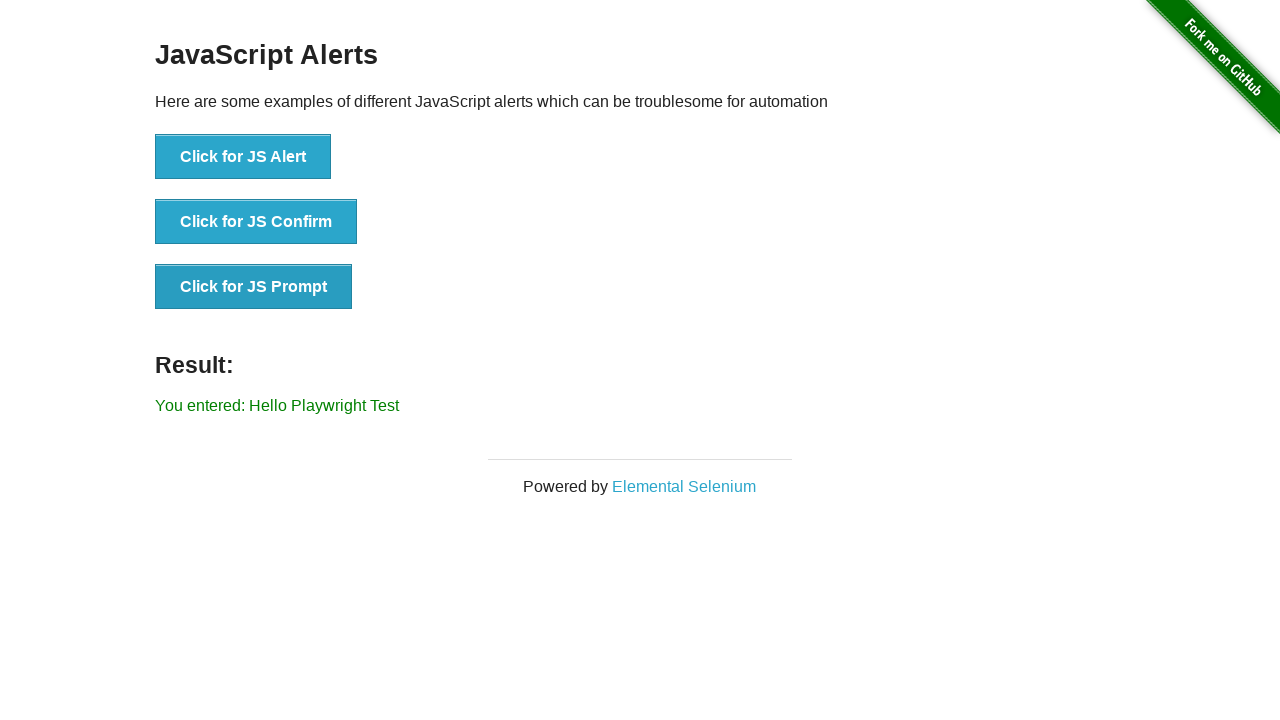

Verified that result area displays the entered prompt text 'Hello Playwright Test'
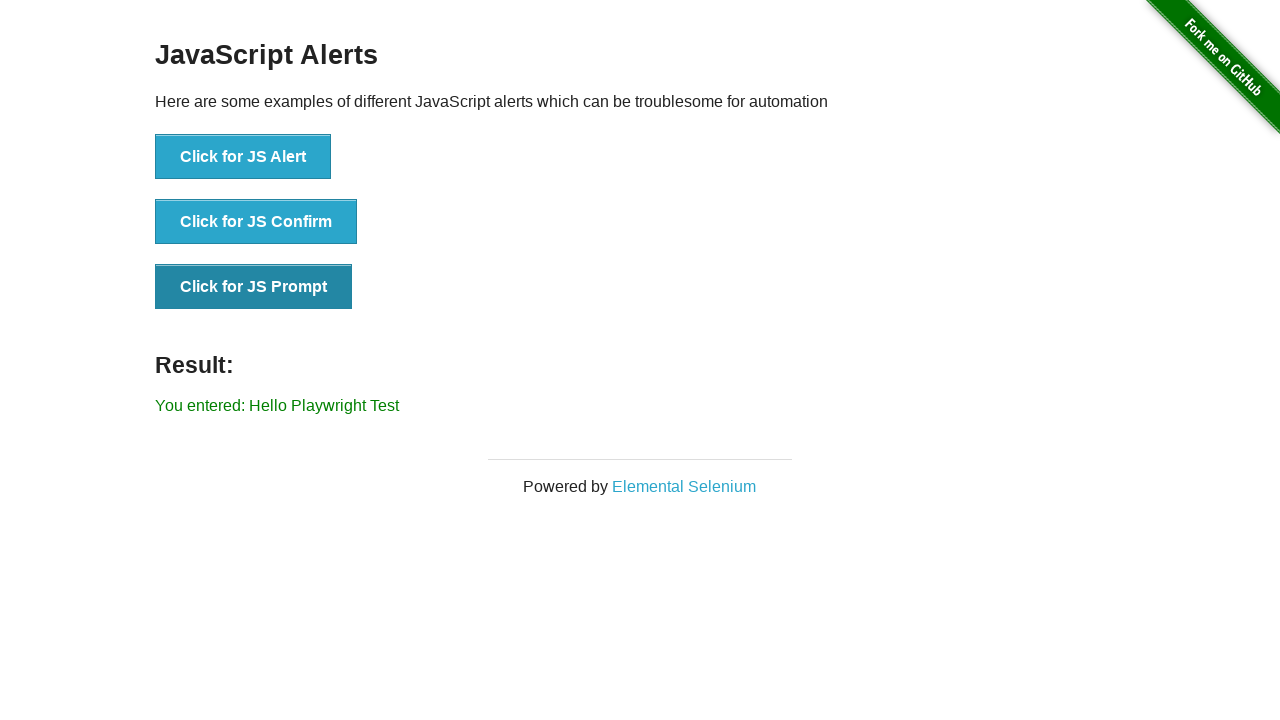

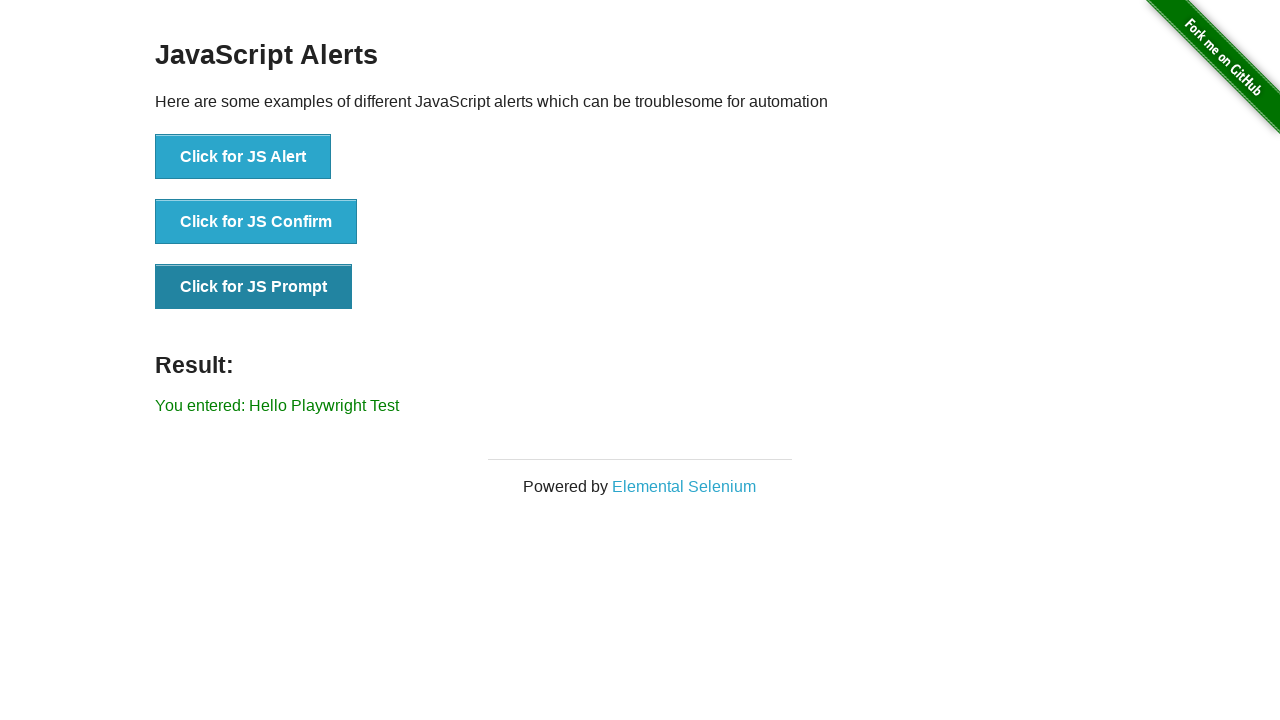